Tests login form interactions including incorrect login attempt, password reset flow, and successful login with checkbox selections

Starting URL: https://rahulshettyacademy.com/locatorspractice/

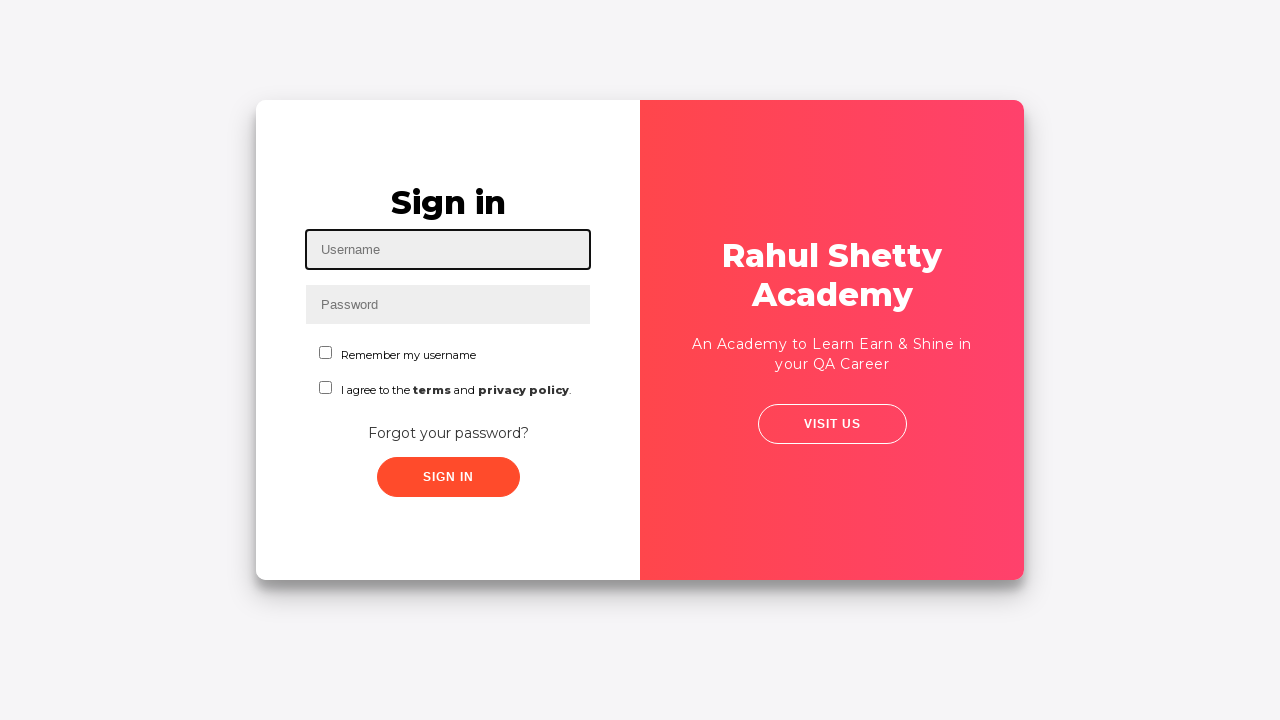

Filled username field with 'Ajith' on #inputUsername
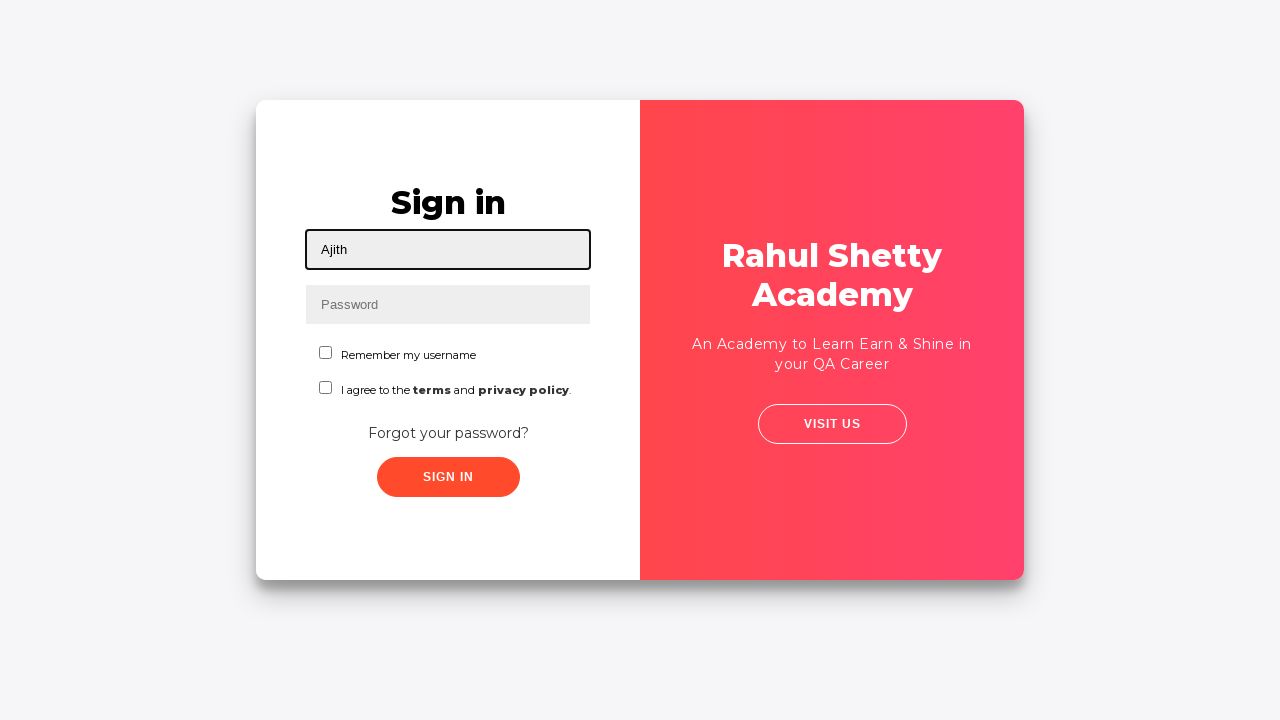

Filled password field with '123' on input[name='inputPassword']
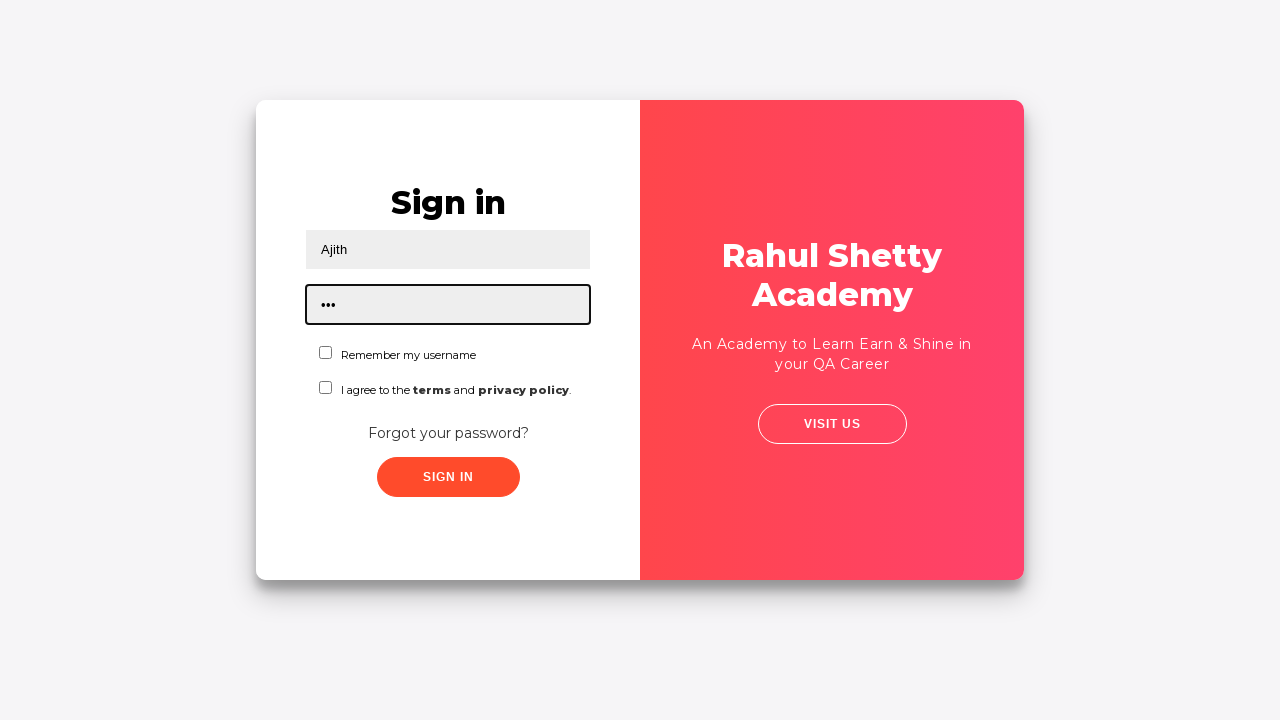

Clicked sign in button for initial login attempt at (448, 477) on .signInBtn
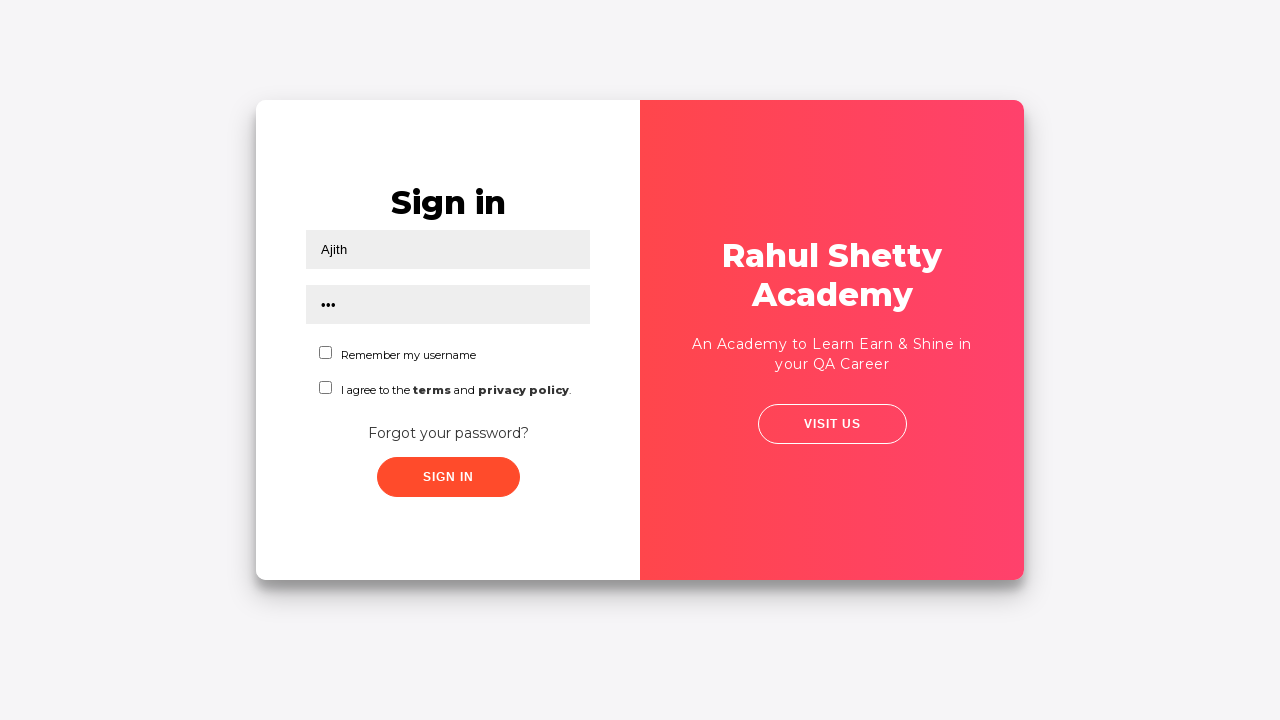

Error message appeared confirming incorrect login
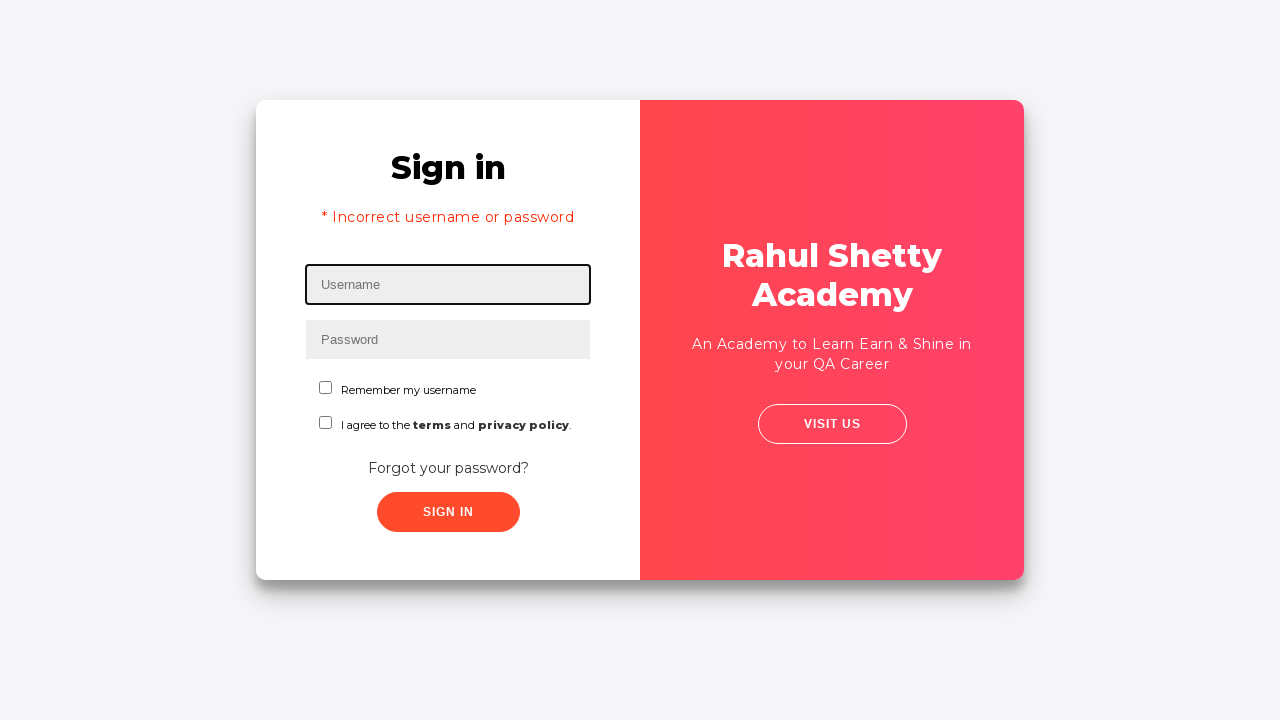

Clicked 'Forgot your password?' link at (448, 468) on text='Forgot your password?'
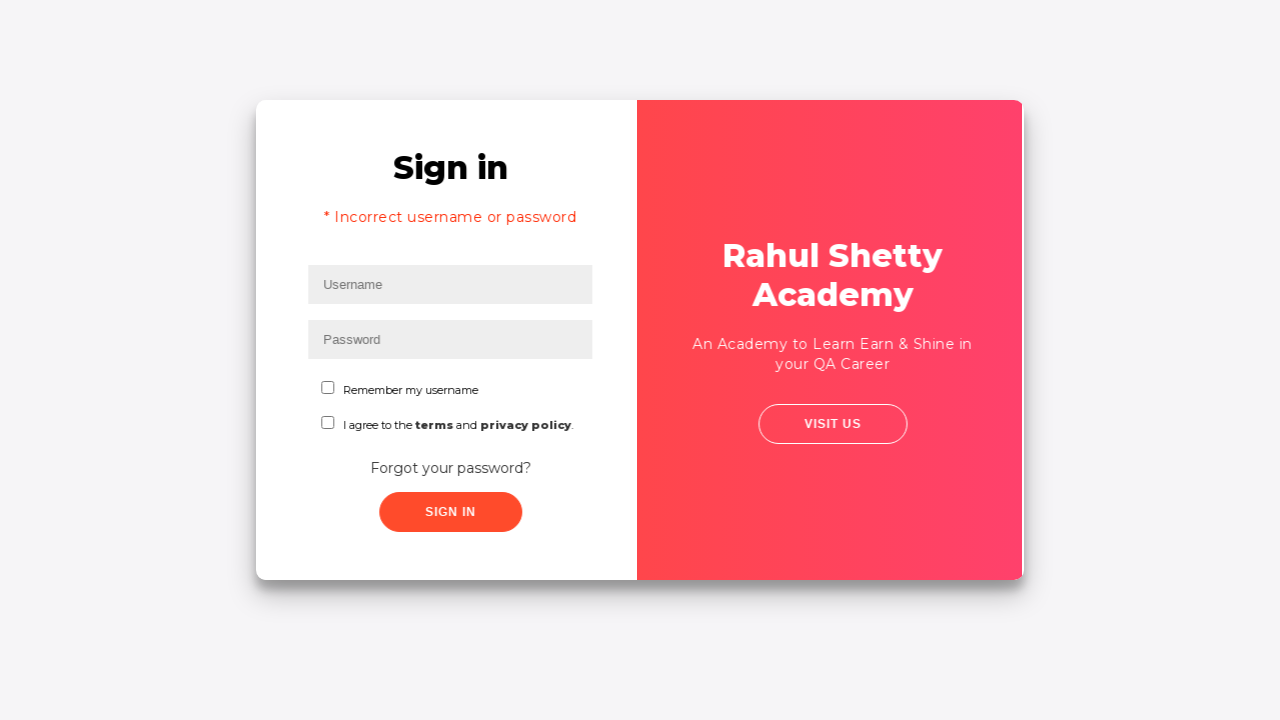

Filled name field in password reset form with 'jojo' on //input[@placeholder='Name']
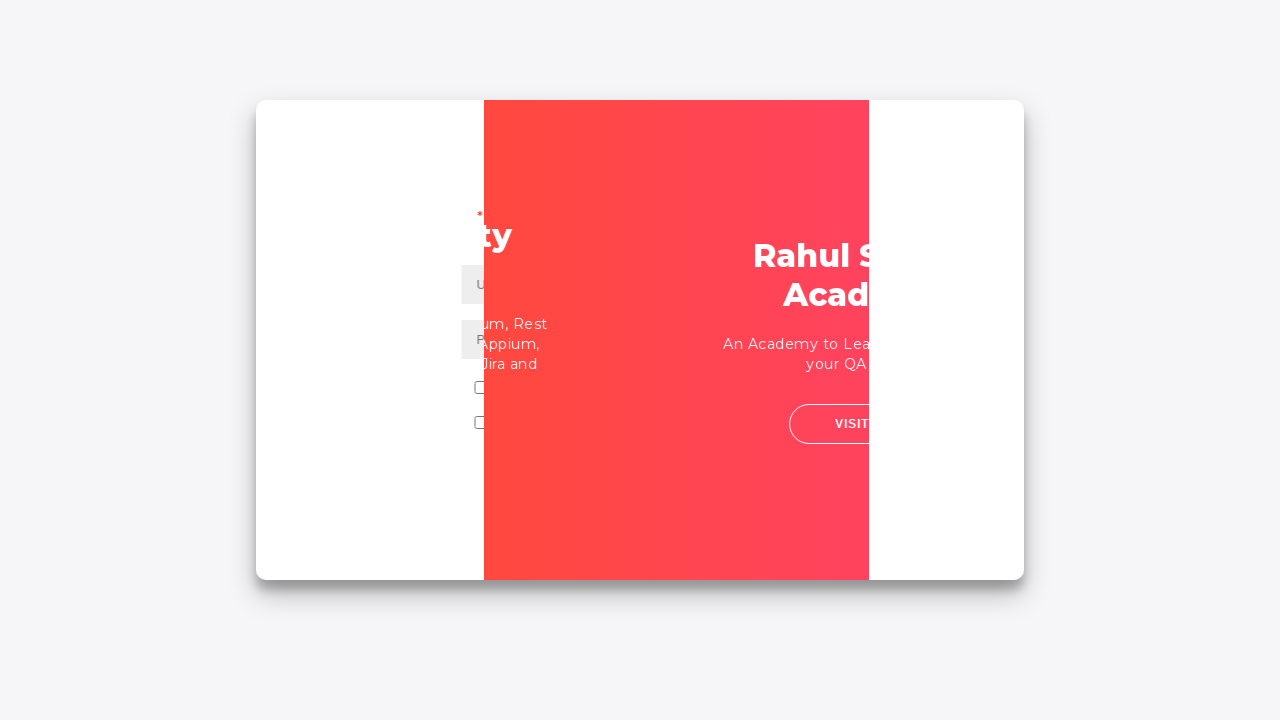

Filled email field in password reset form with 'jojo@gmail.com' on //input[@type='text'][2]
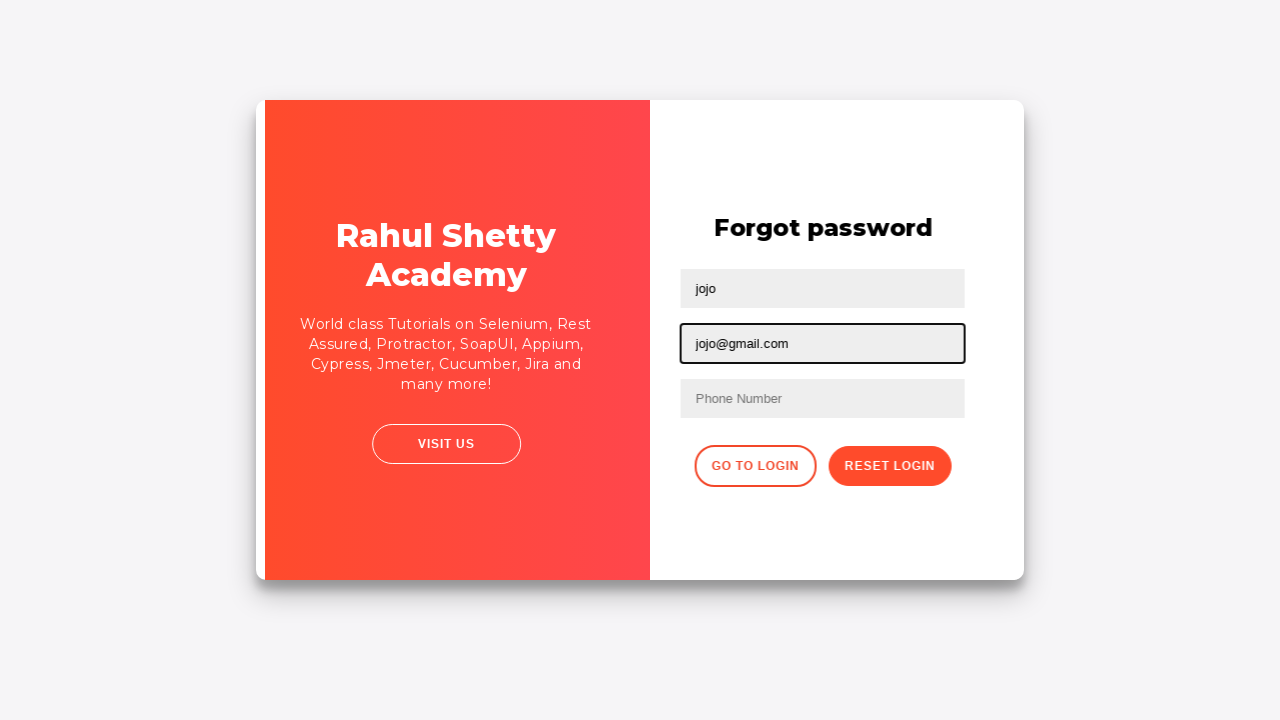

Filled phone number field in password reset form with '7674898382' on input[type='text']:nth-child(4)
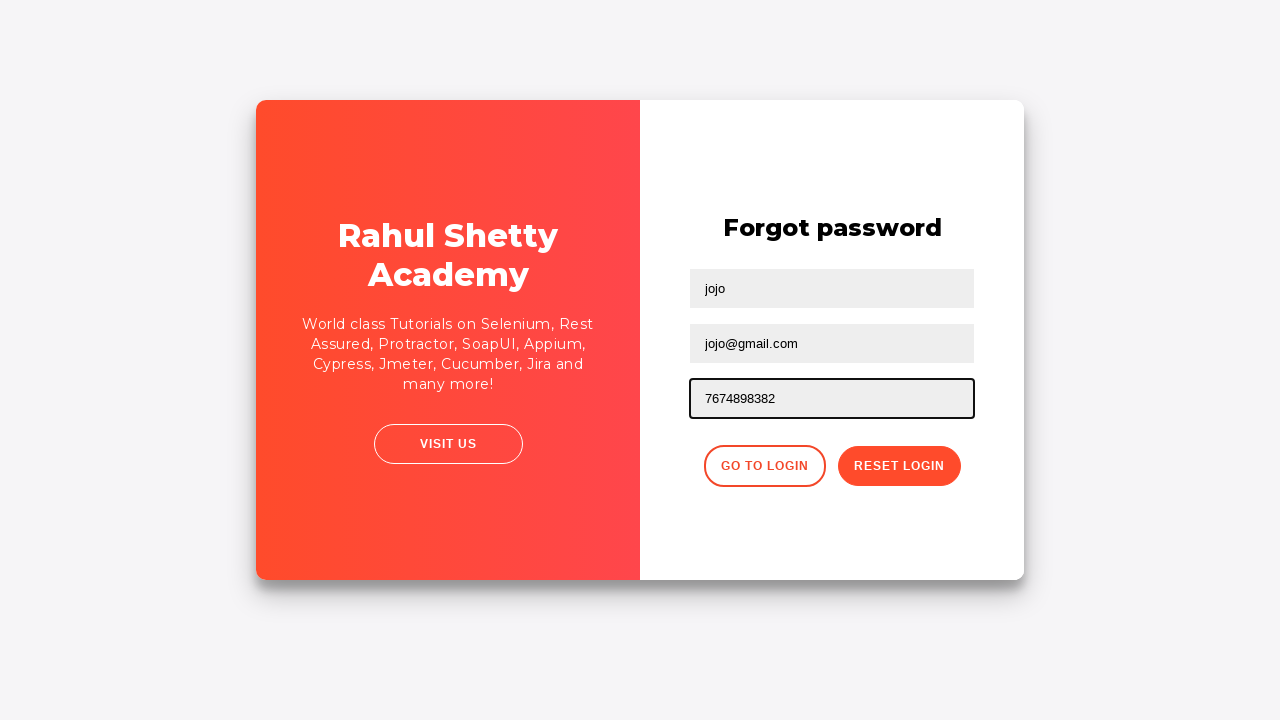

Cleared email field on //input[@placeholder='Email']
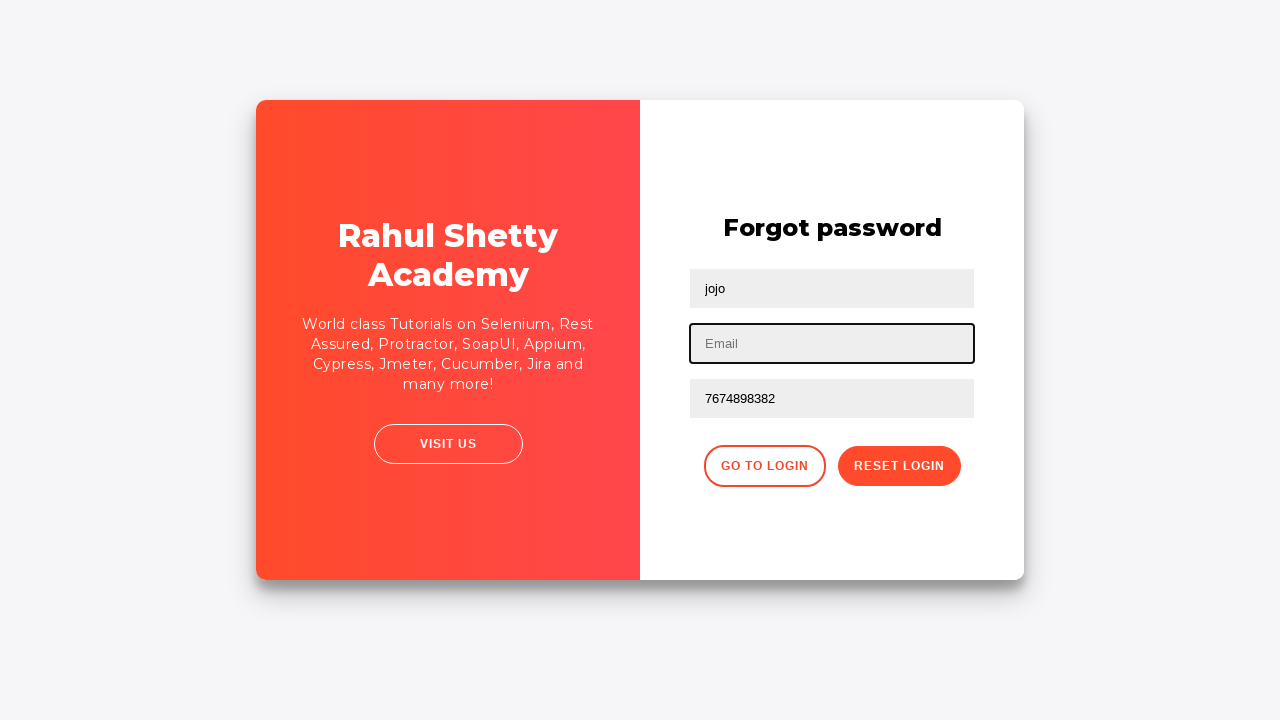

Filled email field with corrected email 'jojo@yahoo.com' on //form/input[2]
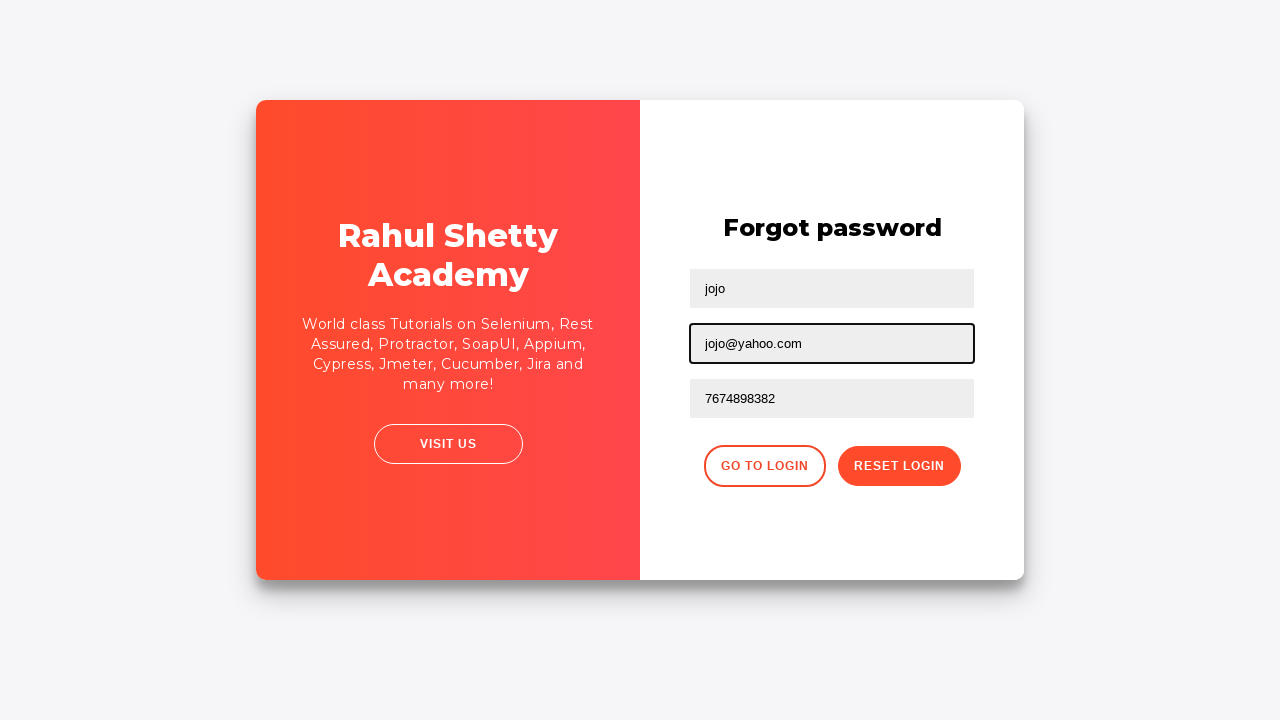

Clicked reset password button at (899, 466) on .reset-pwd-btn
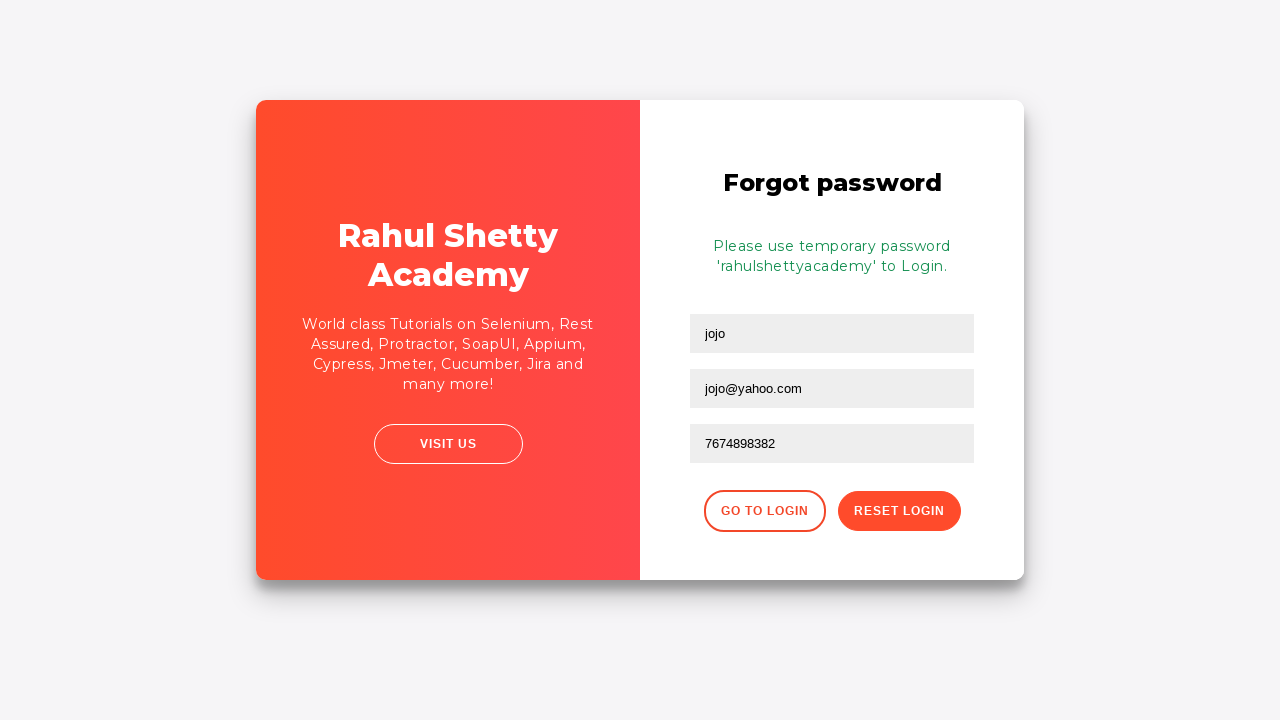

Password reset confirmation message appeared
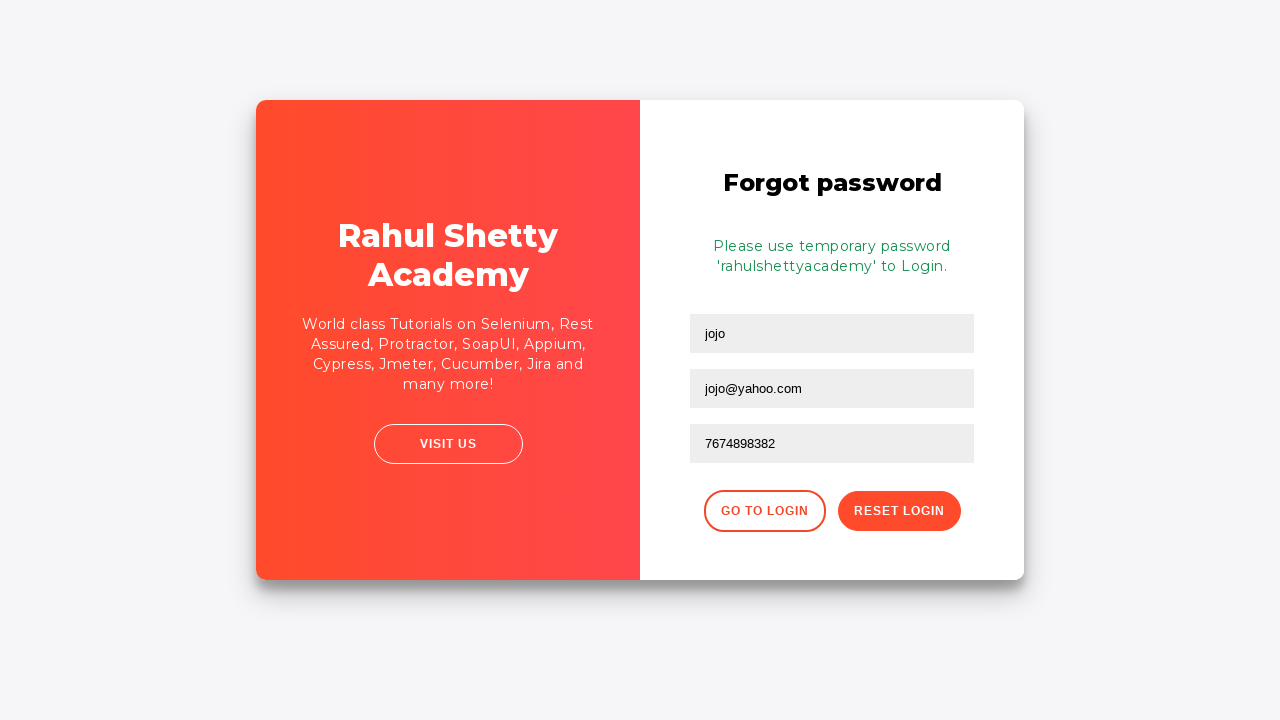

Clicked button to go back to login form at (764, 511) on xpath=//div[@class='forgot-pwd-btn-conainer']/button[1]
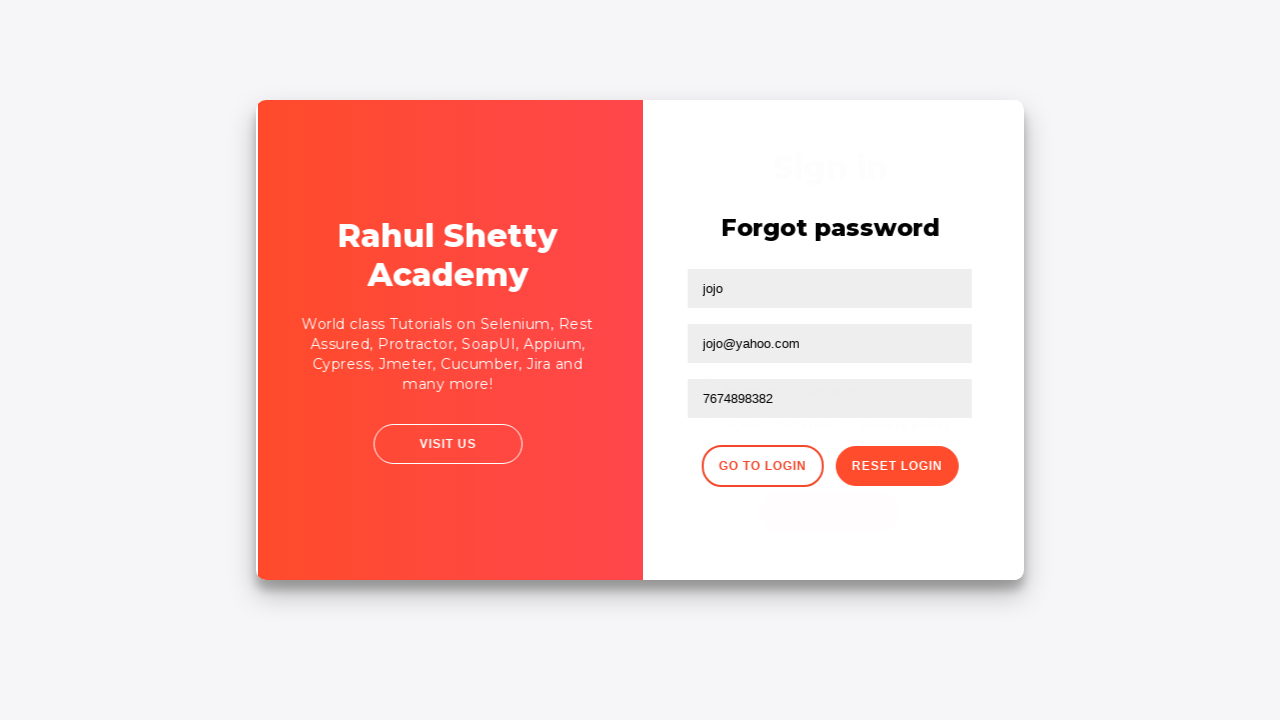

Filled username field with 'yogitha' on #inputUsername
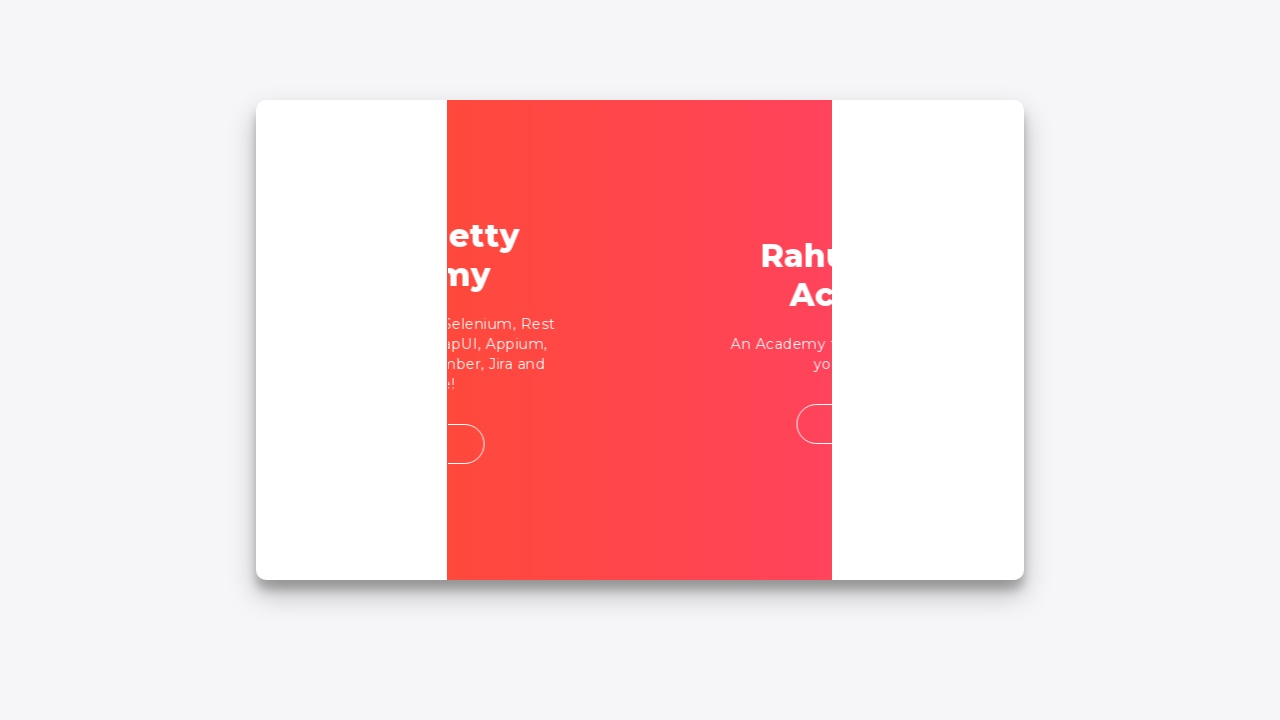

Filled password field with 'rahulshettyacademy' on input[placeholder*='Pass']
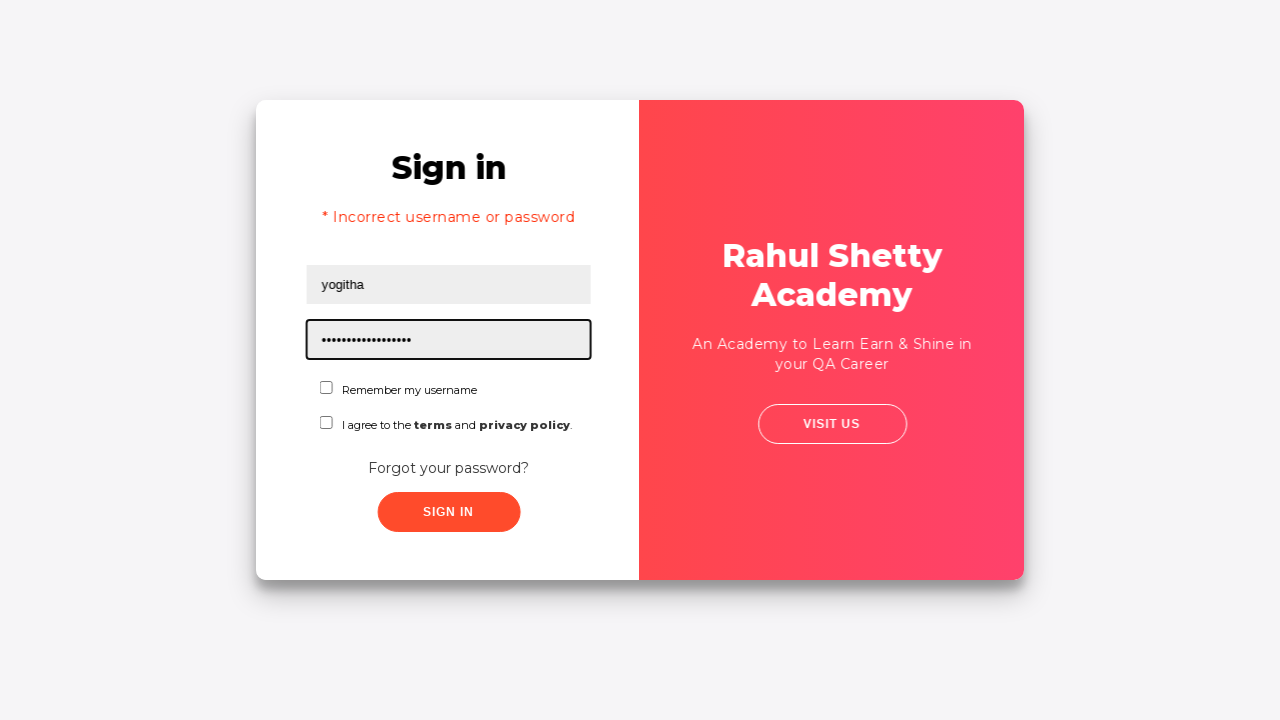

Checked first checkbox at (326, 388) on #chkboxOne
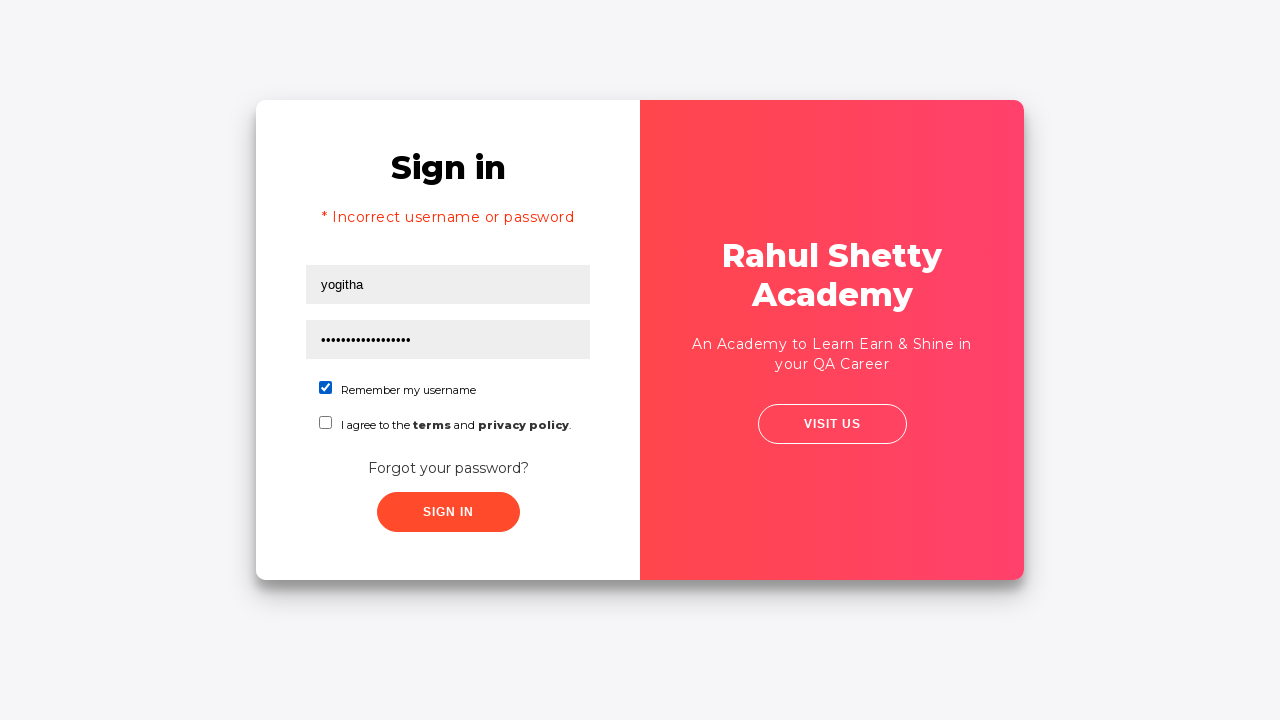

Checked second checkbox at (326, 422) on input[name='chkboxTwo']
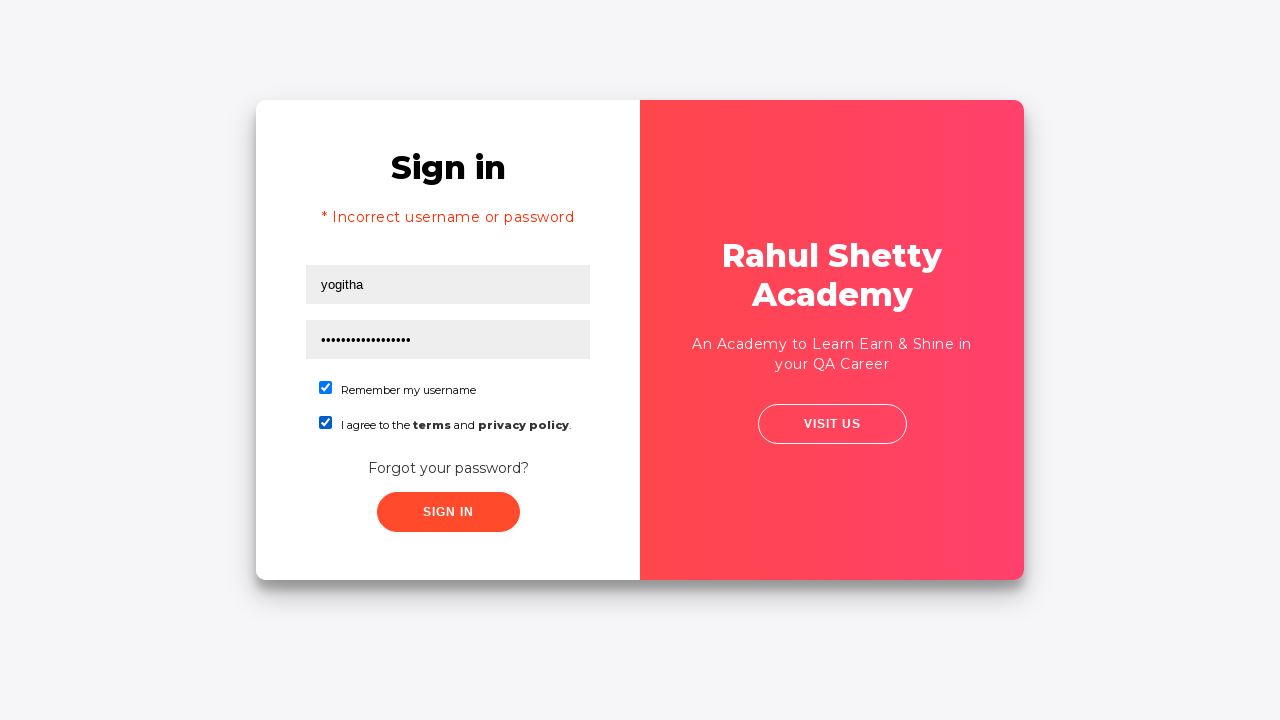

Clicked sign in button with correct credentials at (448, 512) on .signInBtn
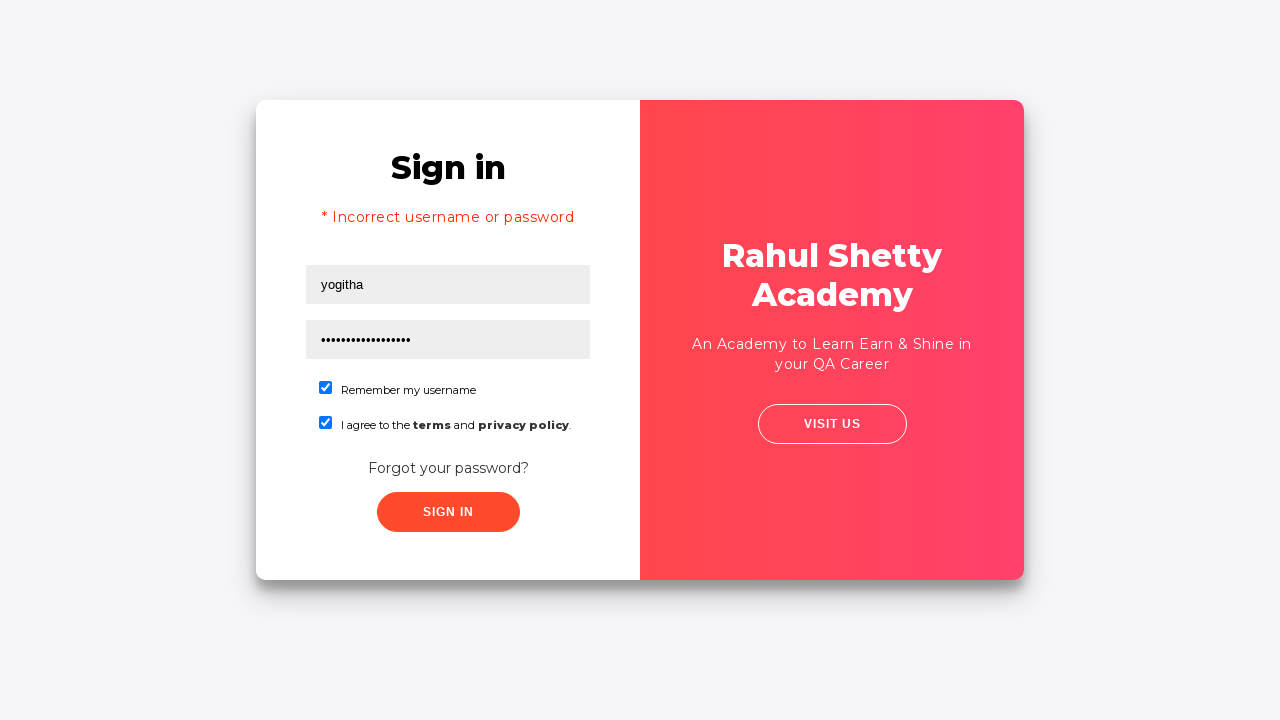

Clicked logout button at (1184, 55) on .logout-btn
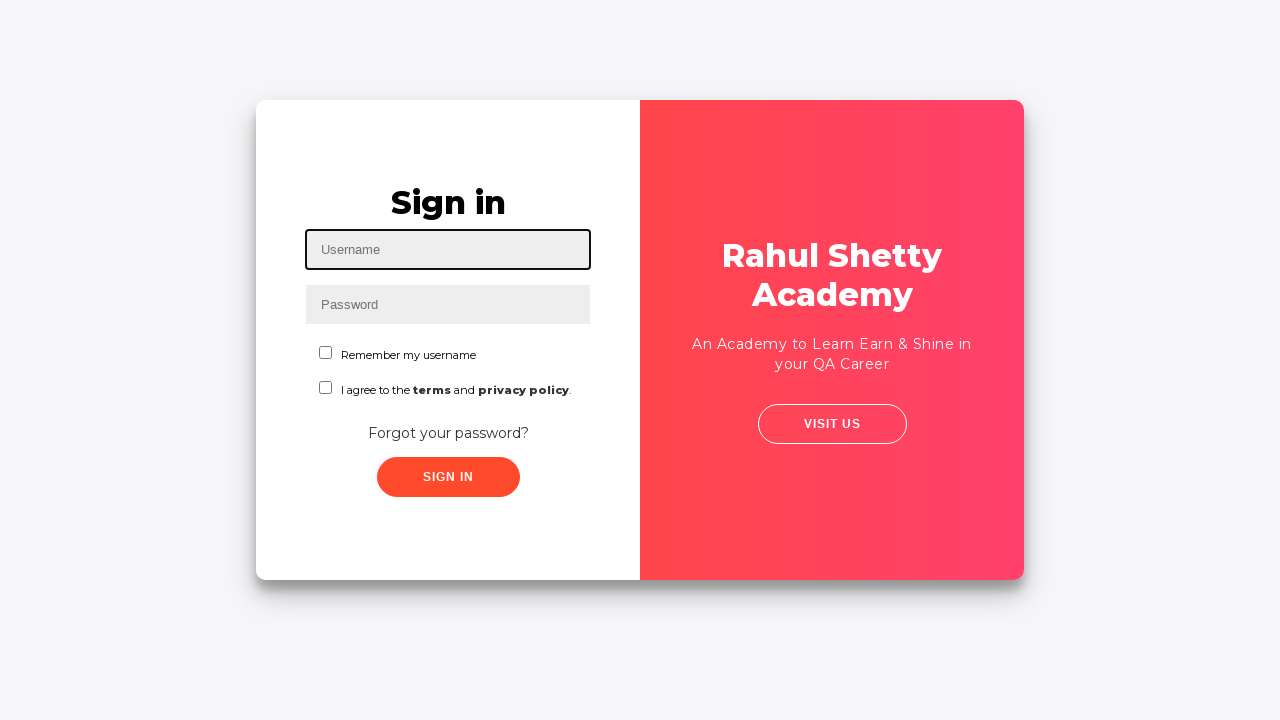

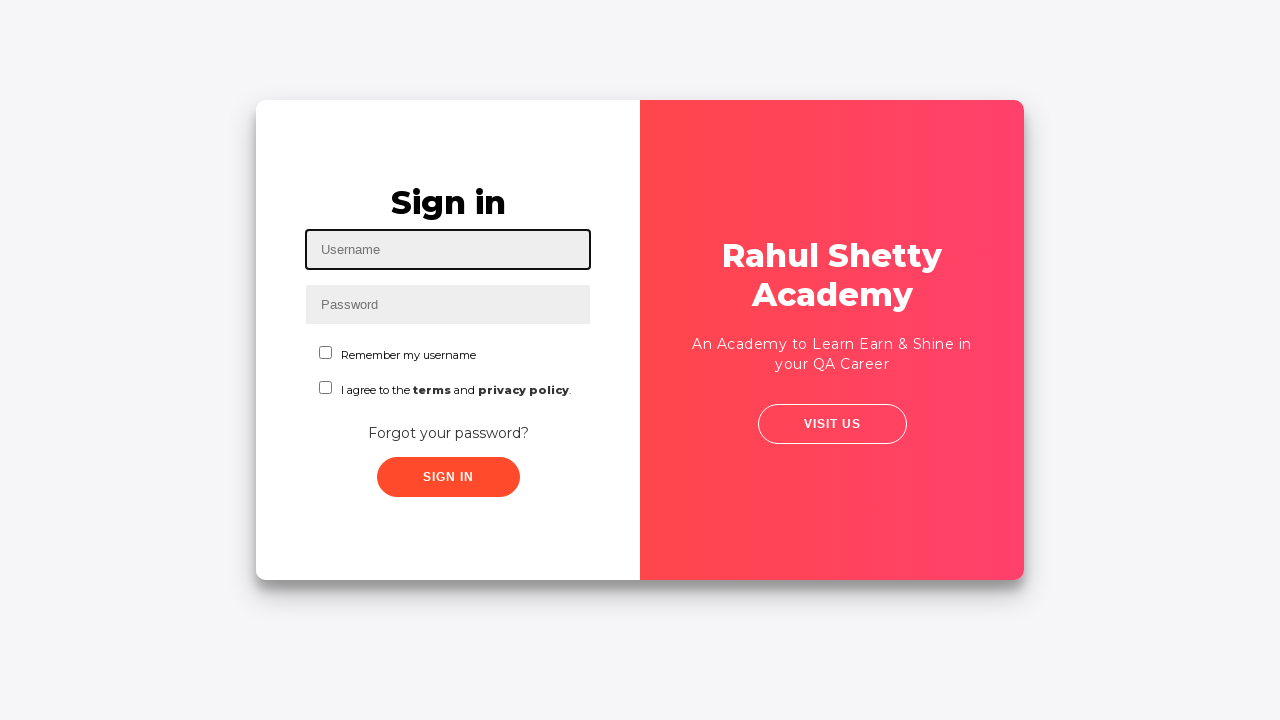